Tests window handling by clicking Help and Privacy links that open new windows, then switching to the Google Account Help window and clicking the Community button.

Starting URL: https://accounts.google.com/signup/v2/webcreateaccount?flowName=GlifWebSignIn&flowEntry=SignUp

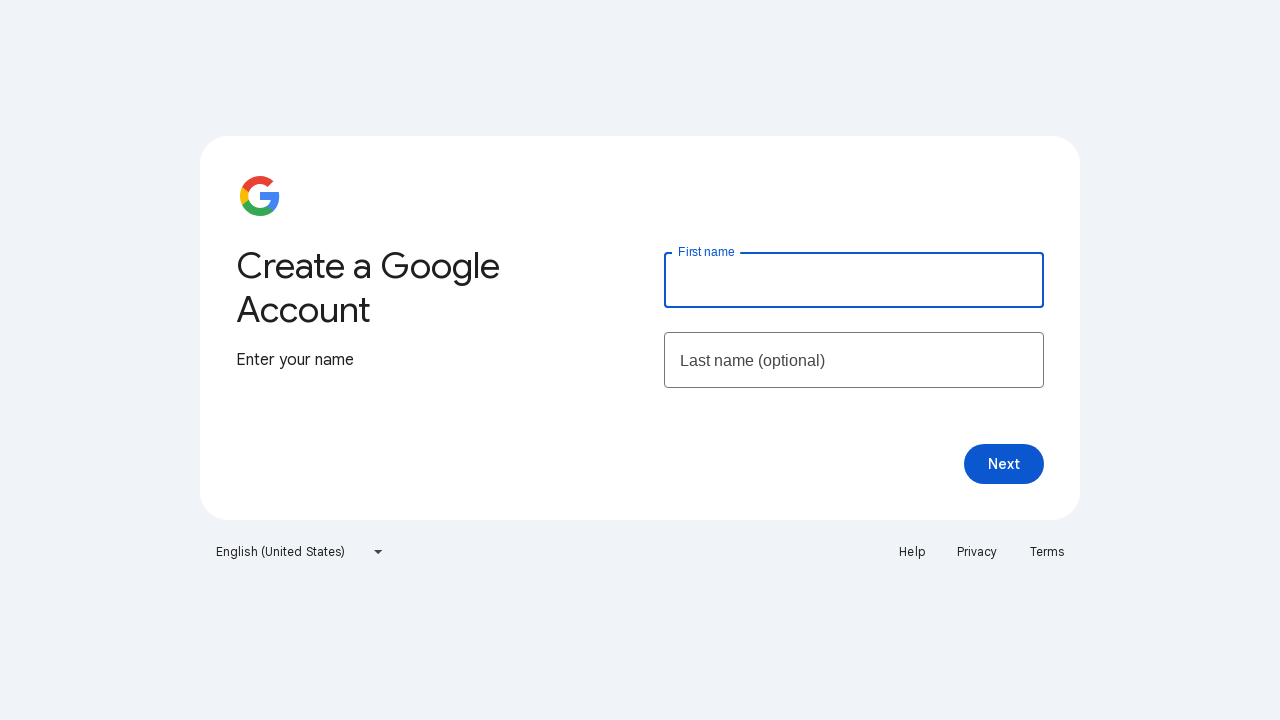

Clicked Help link to open new window at (912, 552) on a:text('Help')
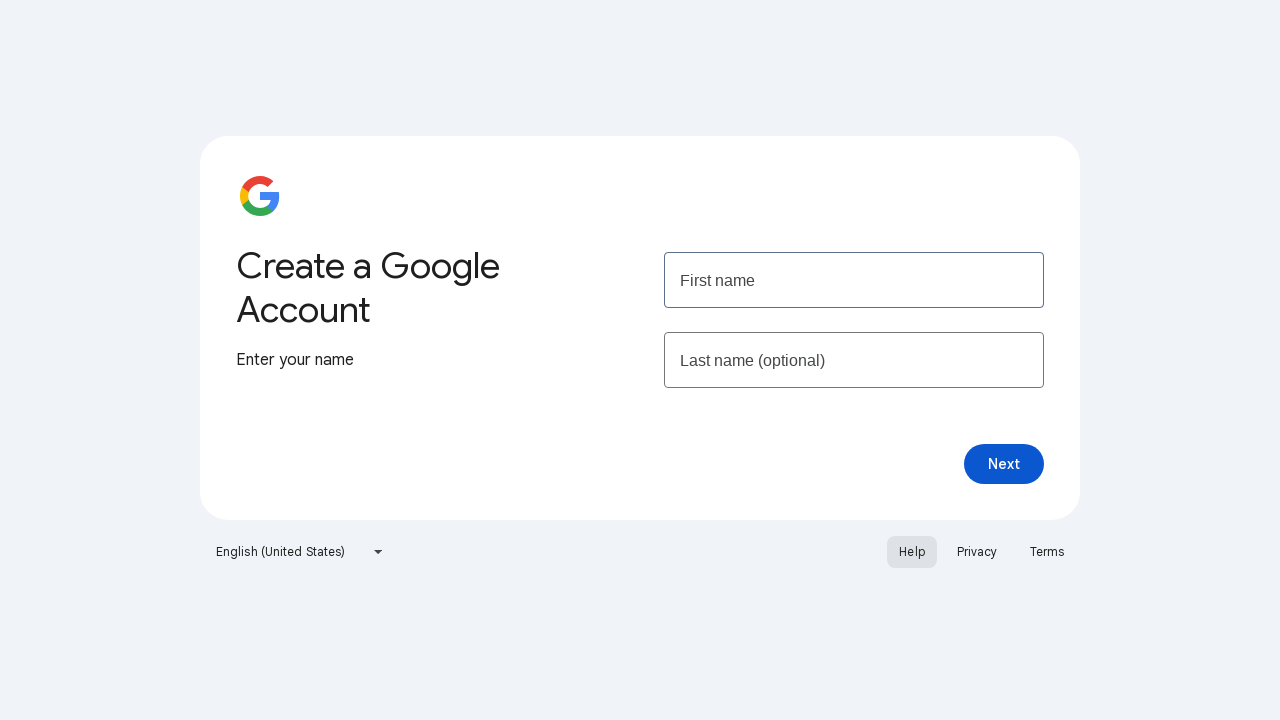

Clicked Privacy link to open new window at (977, 552) on a:text('Privacy')
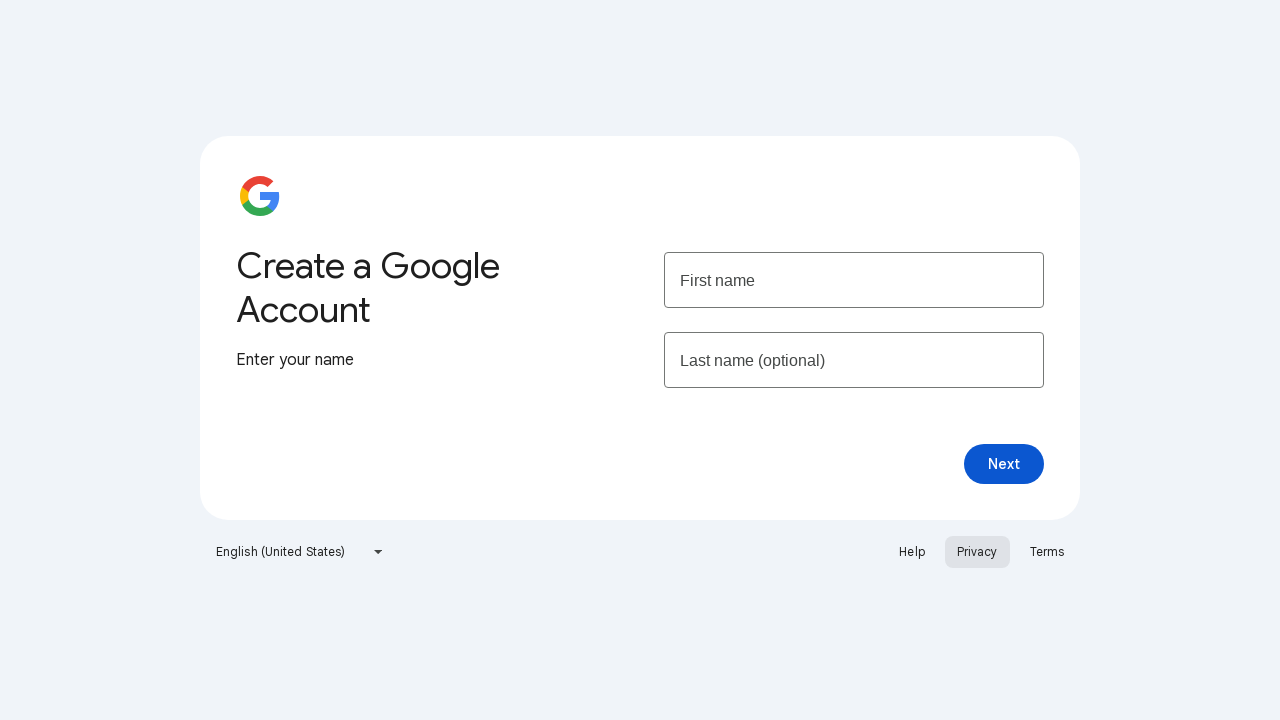

Waited 2 seconds for new windows to fully load
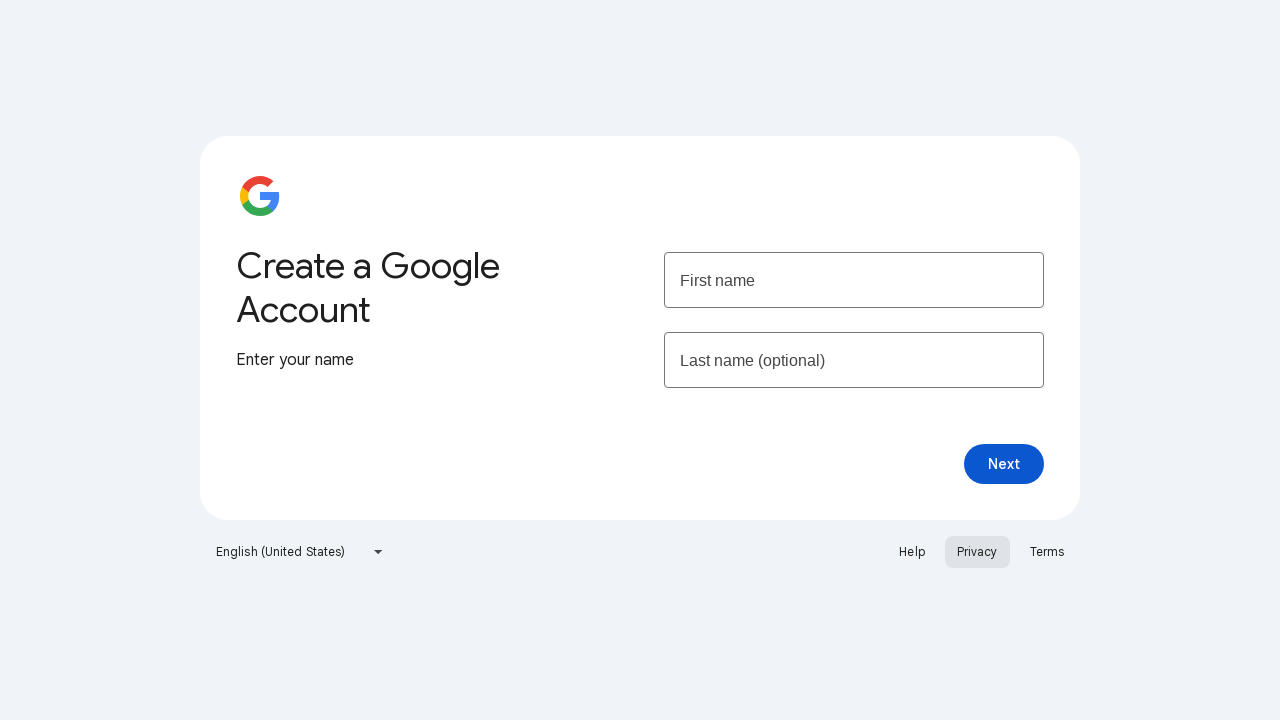

Retrieved all open pages in the browser context
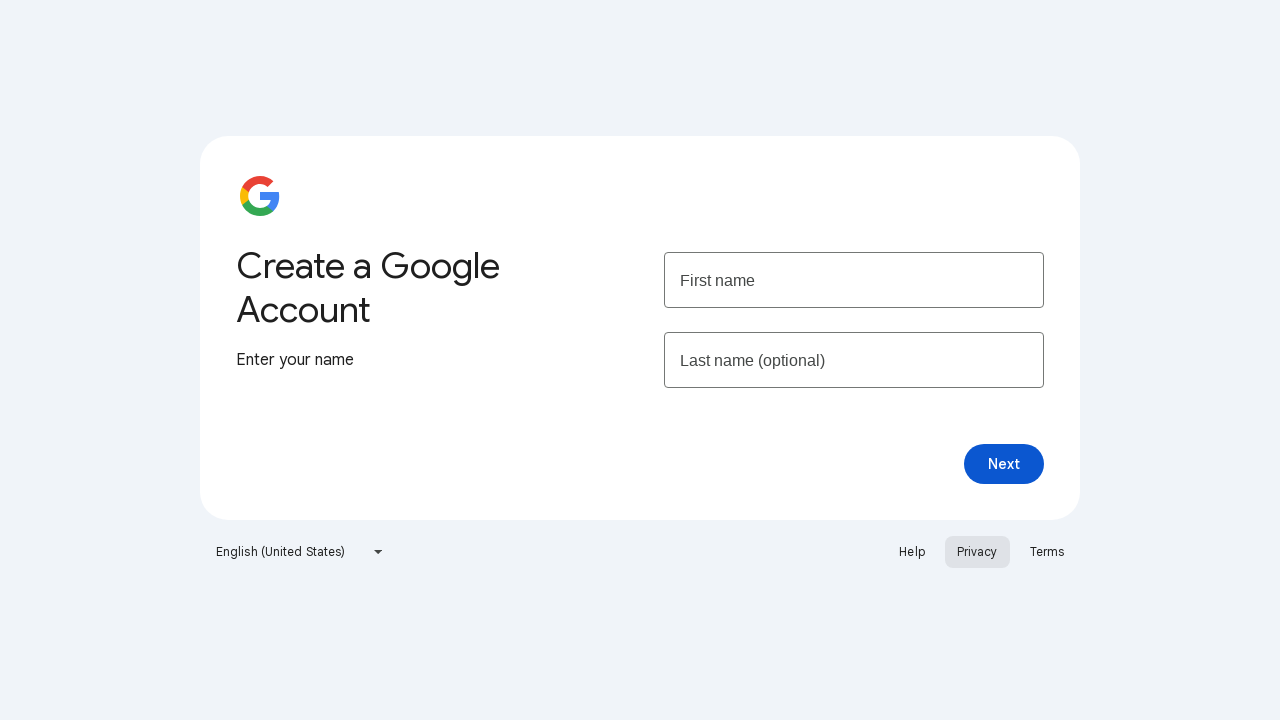

Switched to Google Account Help window
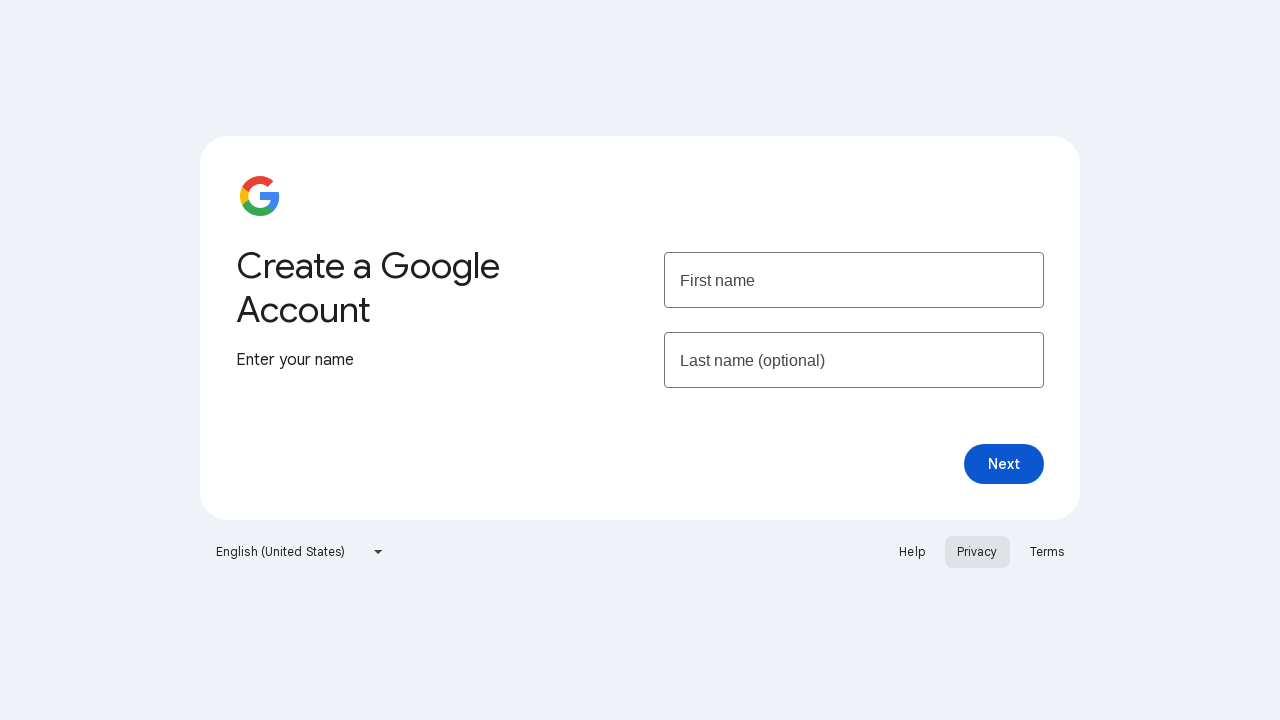

Clicked Community button on Google Account Help page at (174, 96) on a:text('Community')
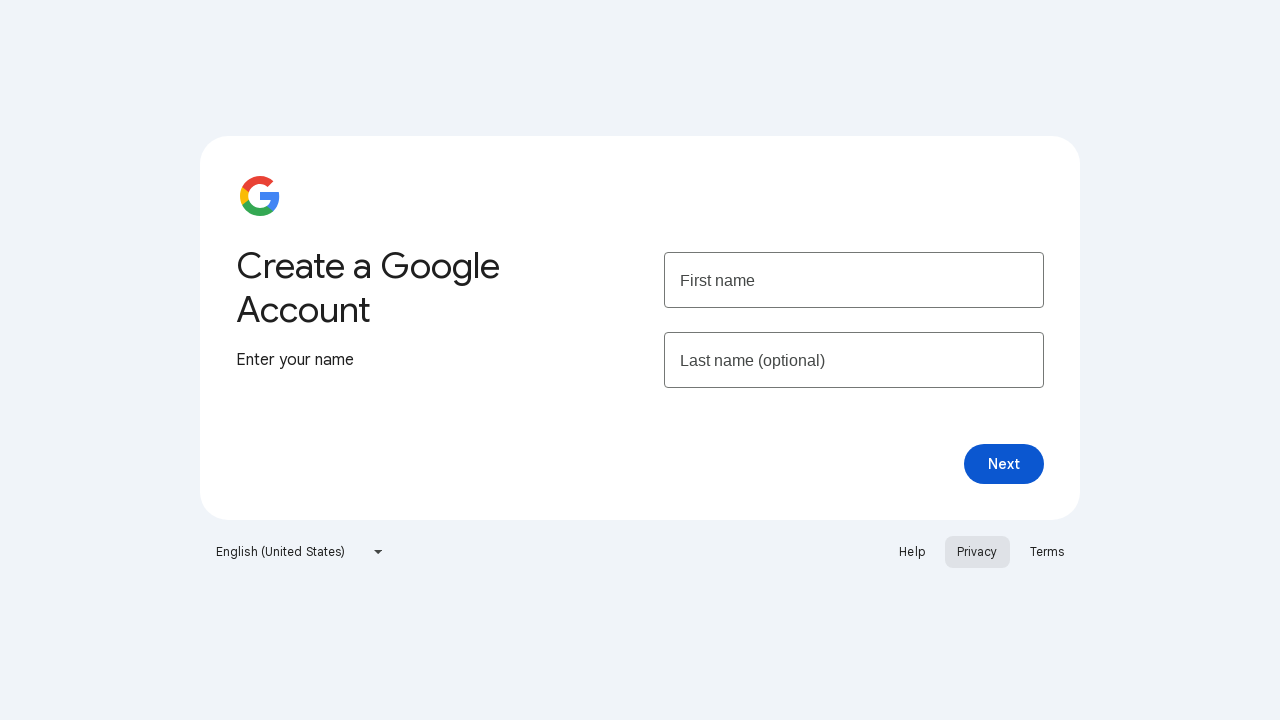

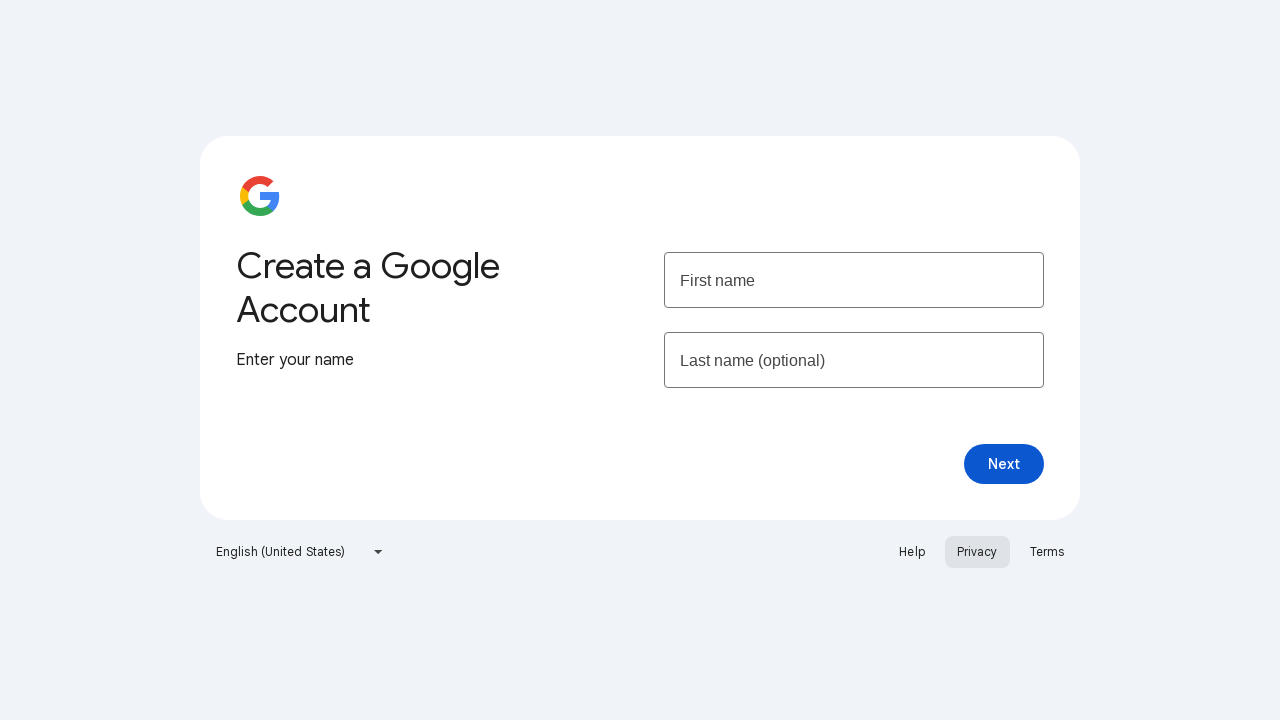